Tests file upload functionality with a large file to verify the application handles file size limits appropriately and displays an error.

Starting URL: https://the-internet.herokuapp.com/upload

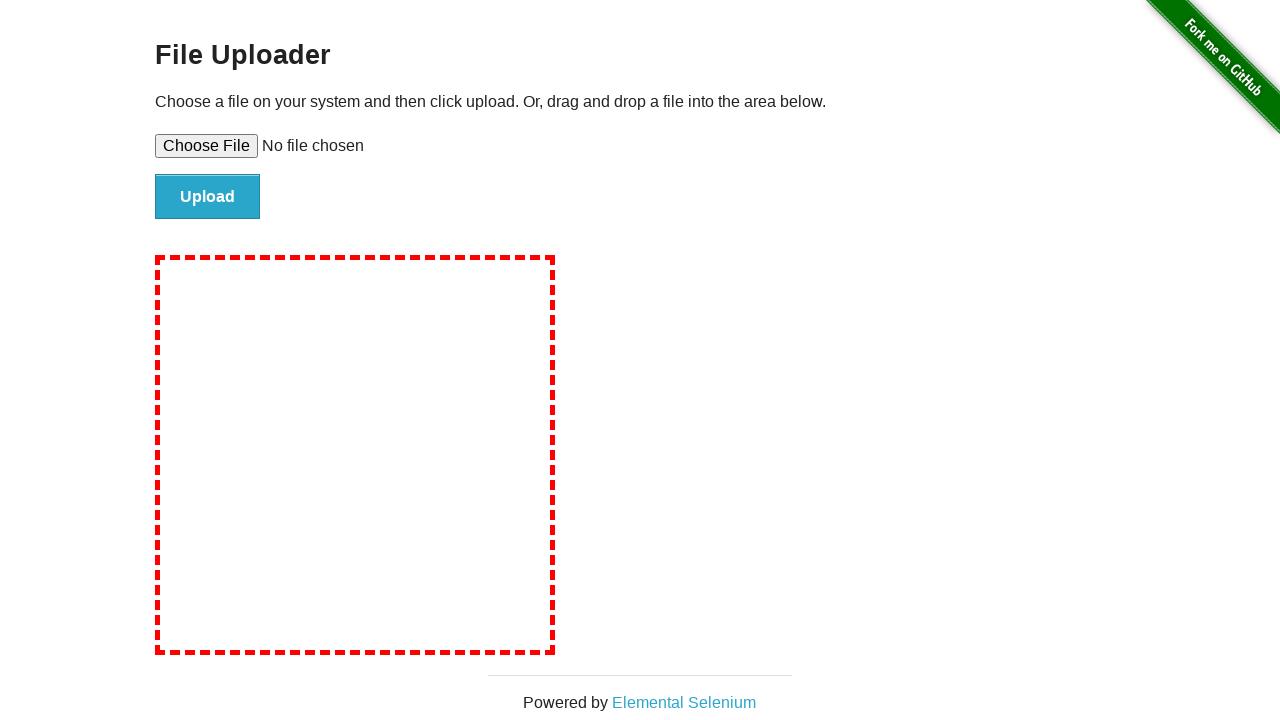

Created temporary test file for upload
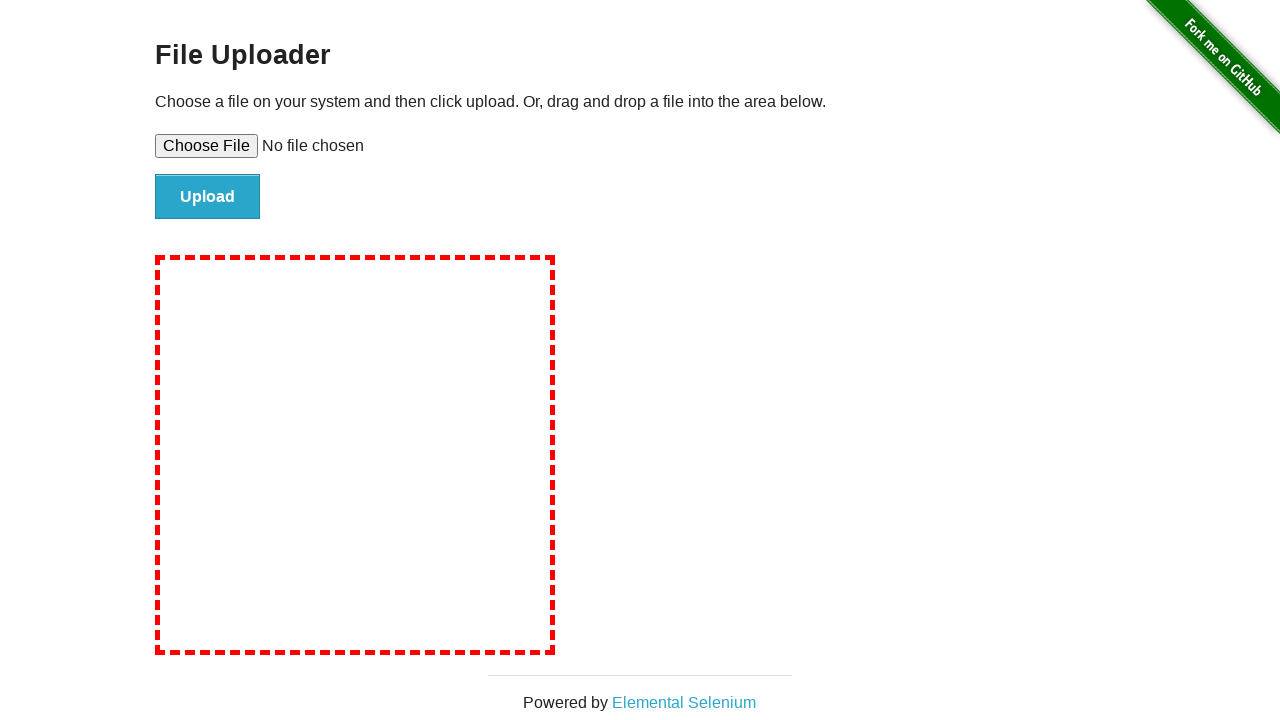

Selected test file for upload using file chooser
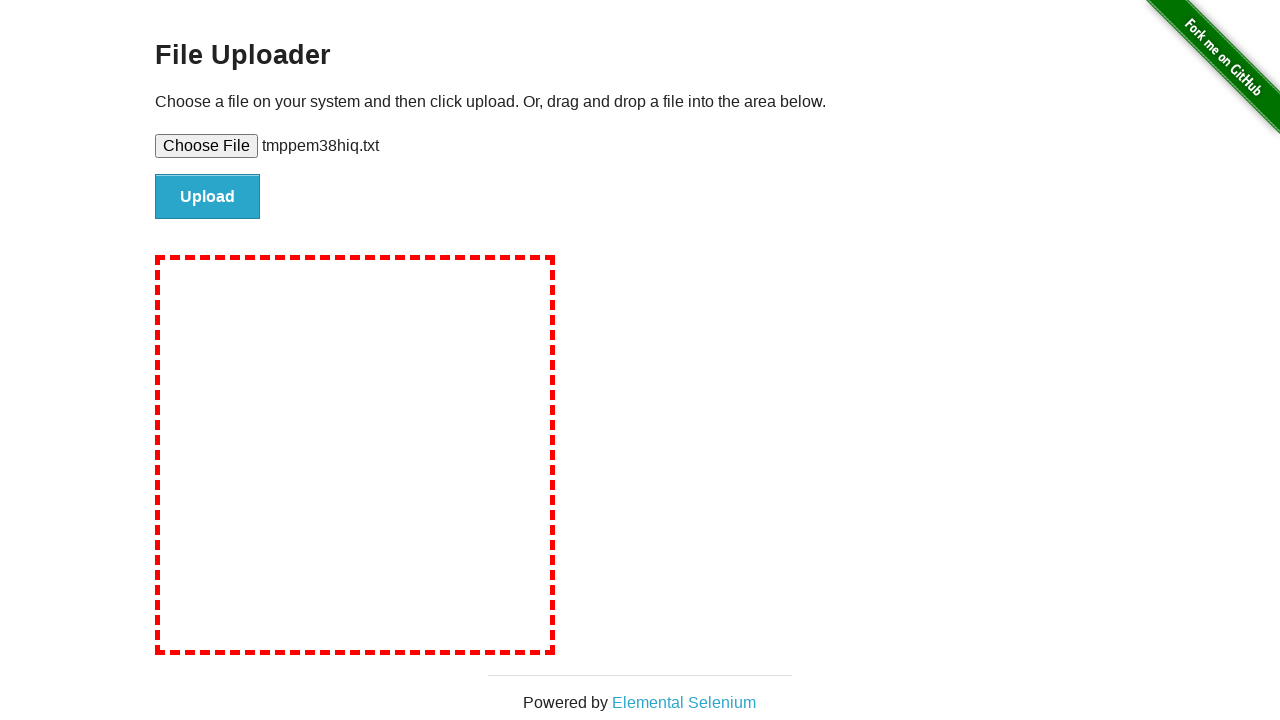

Clicked upload button to submit file at (208, 197) on input#file-submit
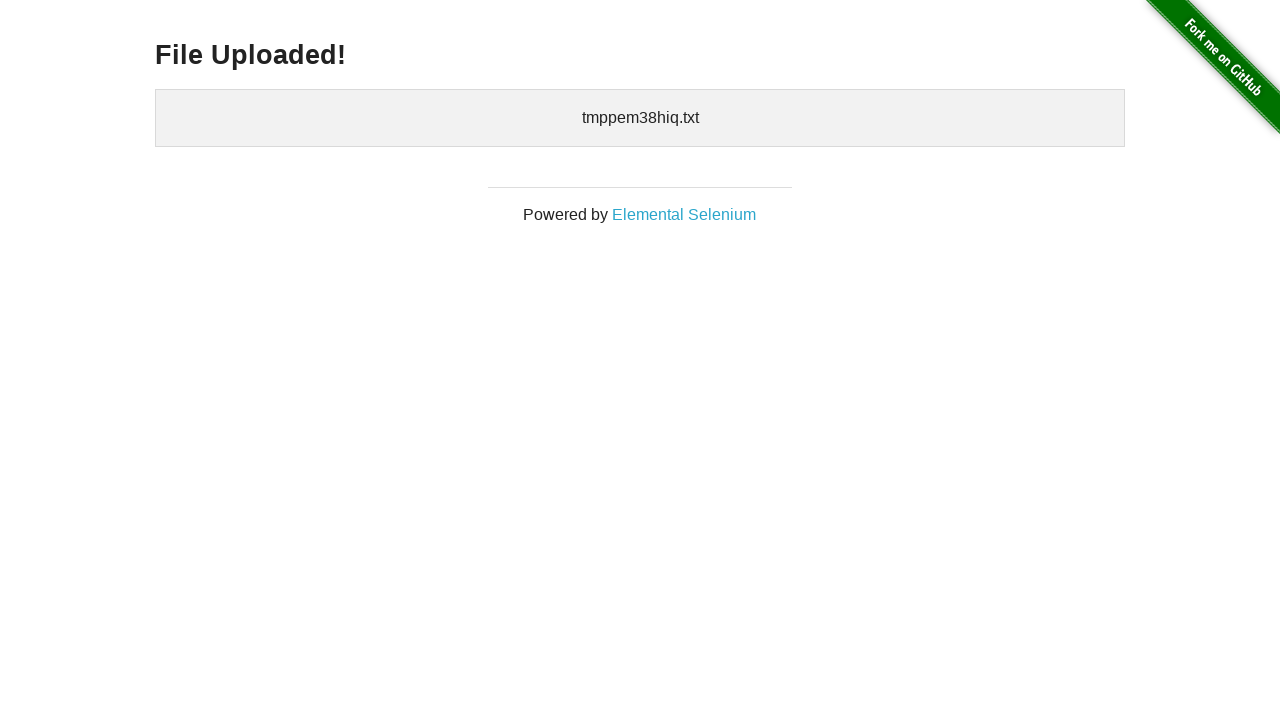

Waited for network to idle after file upload
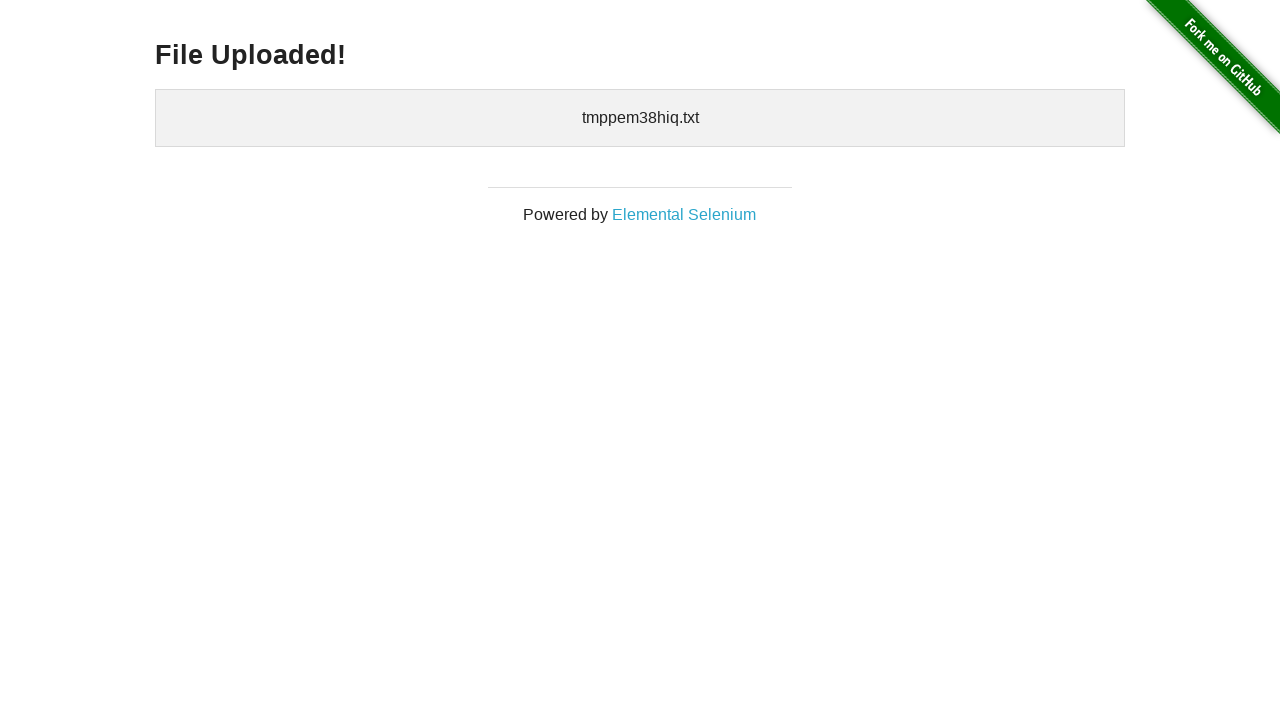

Cleaned up temporary test file
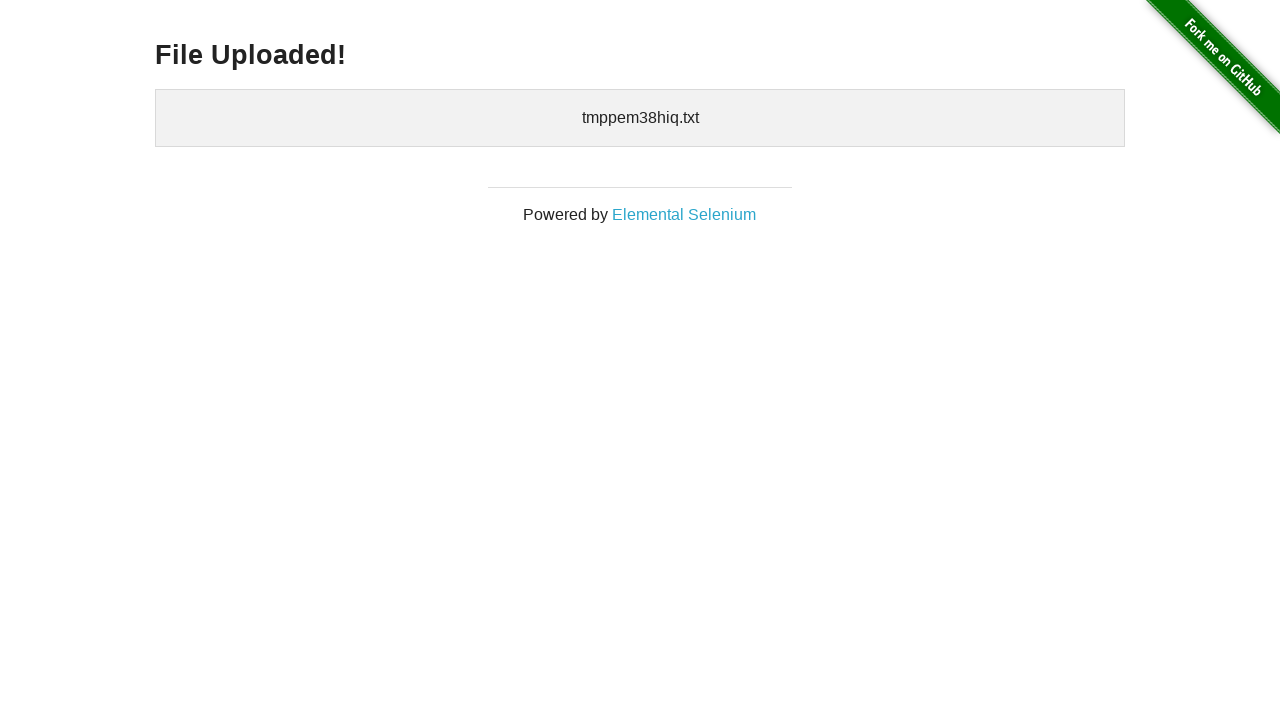

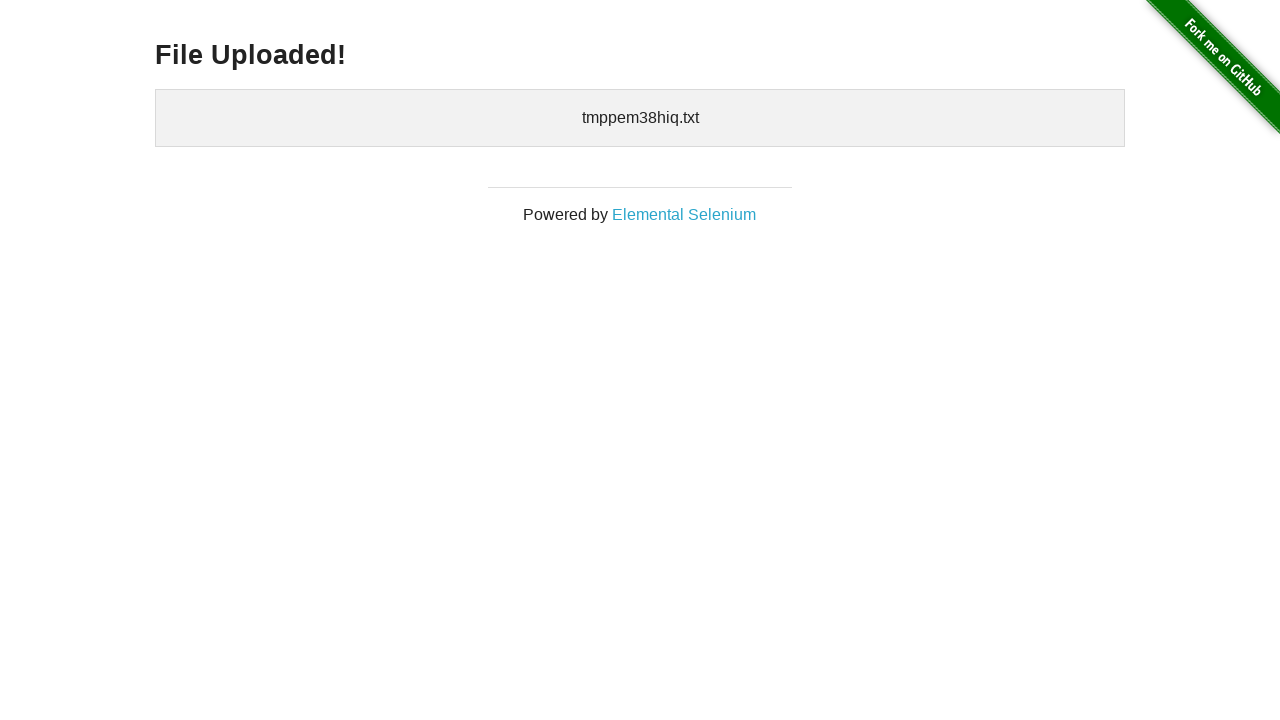